Navigates to Sauce Labs guinea-pig test page and verifies the page loads successfully

Starting URL: https://saucelabs.com/test/guinea-pig

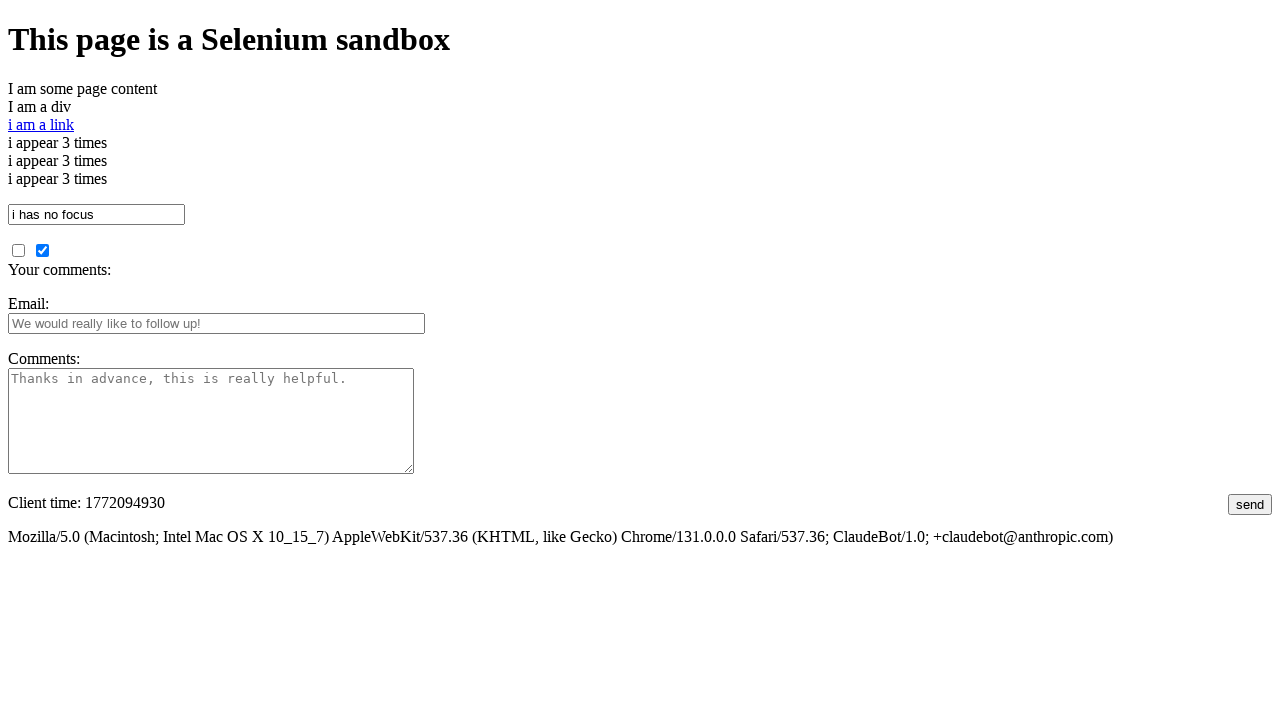

Navigated to Sauce Labs guinea-pig test page
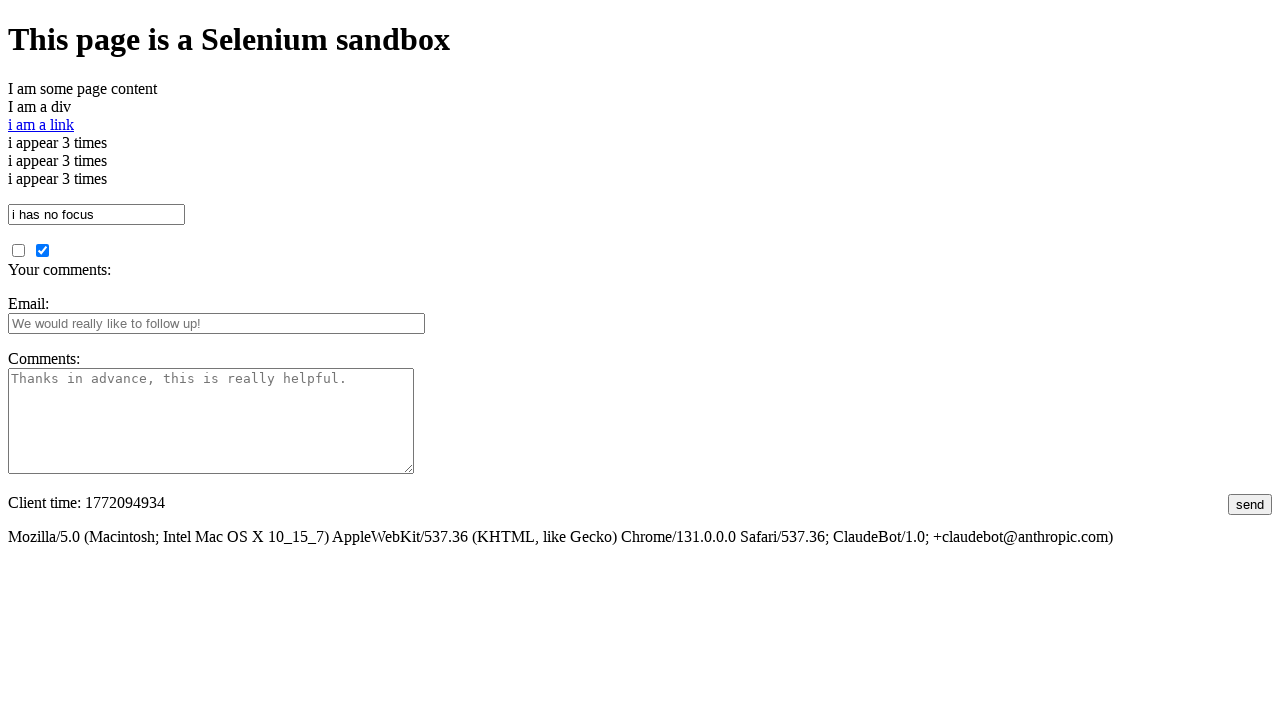

Waited for page DOM content to load
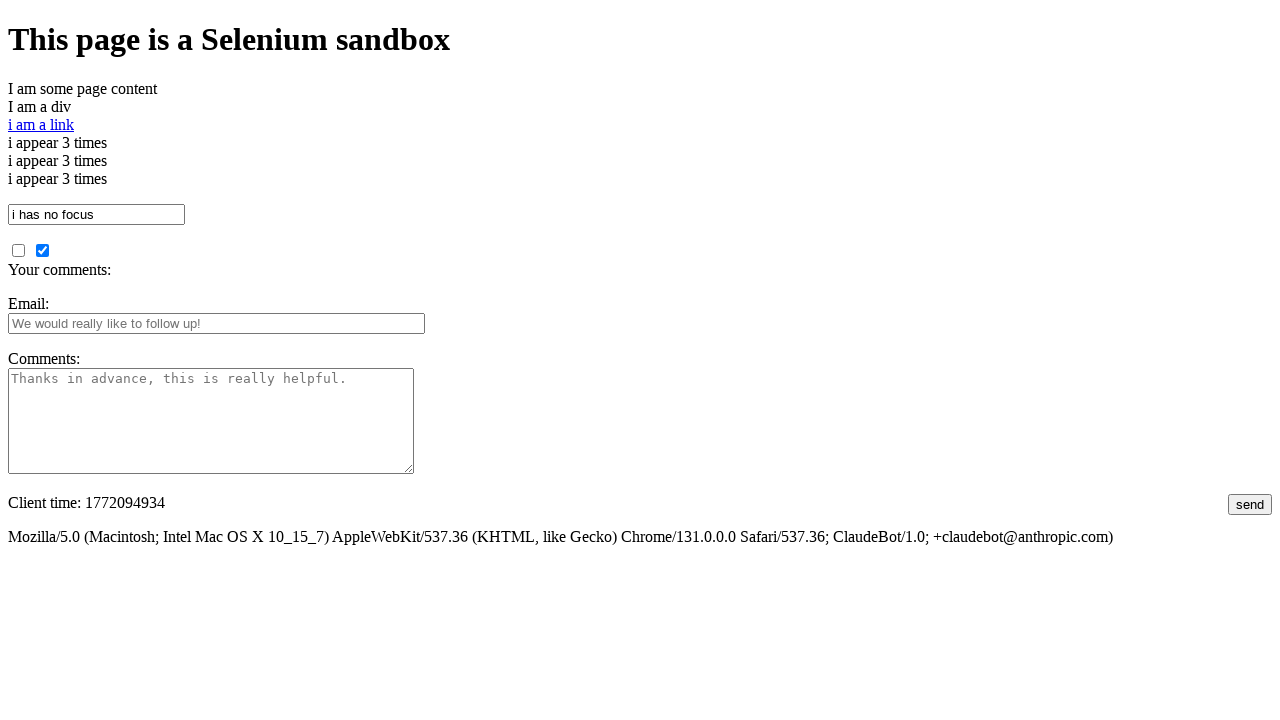

Retrieved page title: 'I am a page title - Sauce Labs'
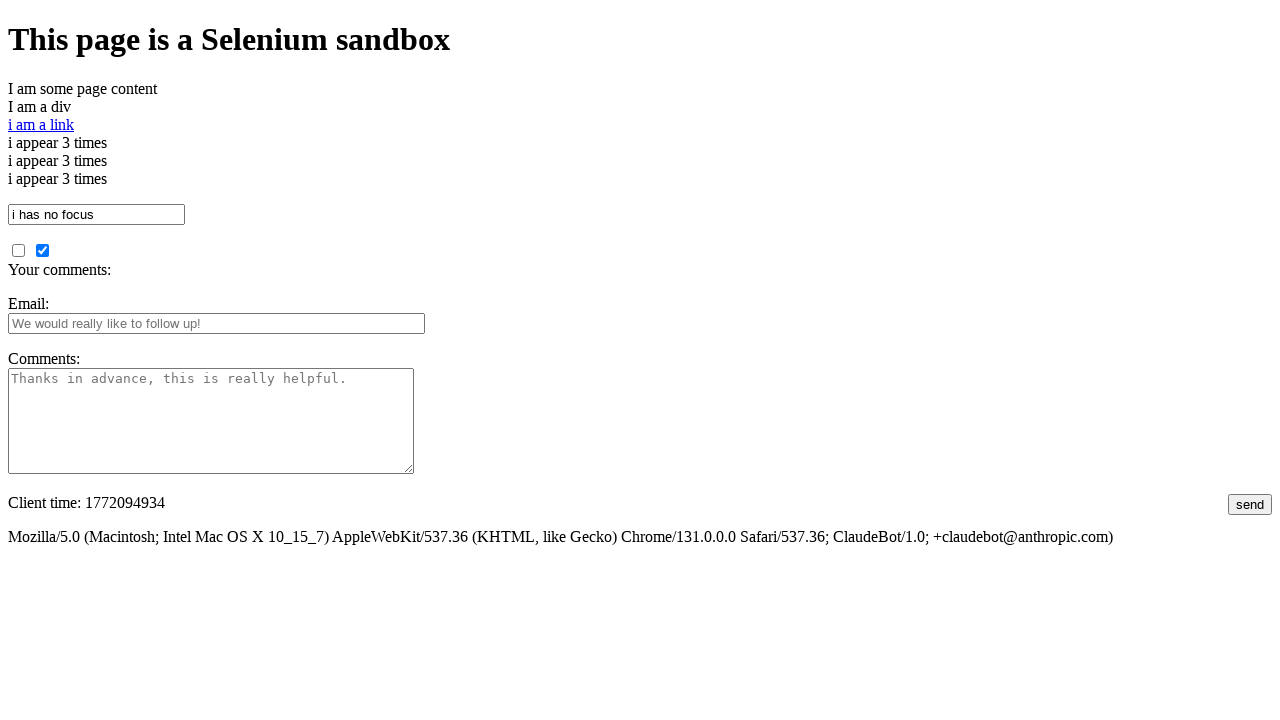

Verified page title is not empty - page loaded successfully
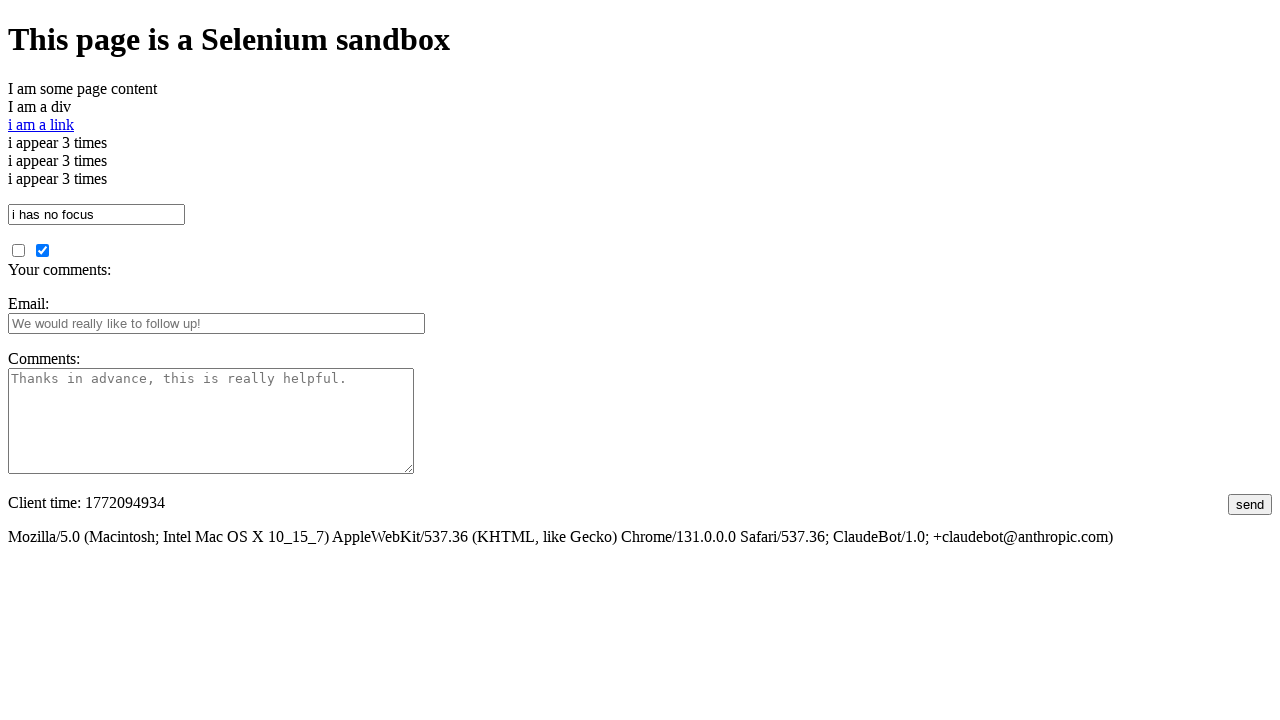

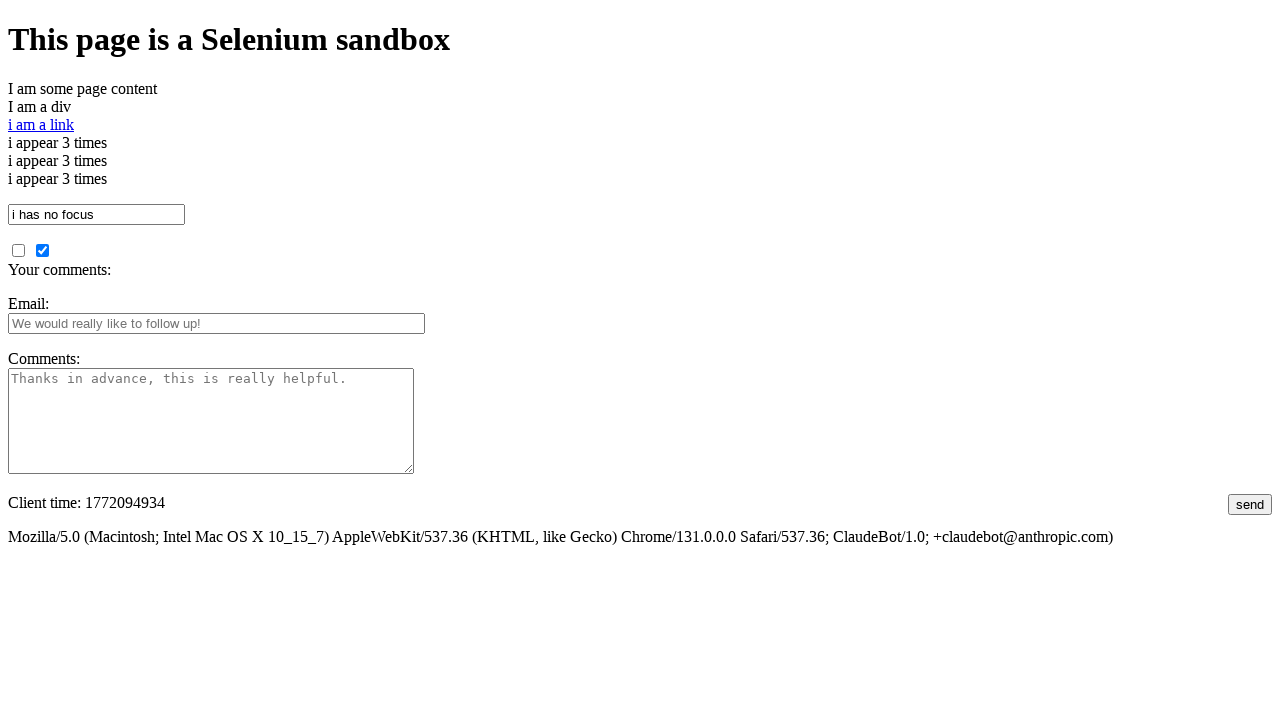